Navigates to an Angular demo app and clicks on the Virtual Library button to test navigation functionality

Starting URL: https://rahulshettyacademy.com/angularAppdemo/

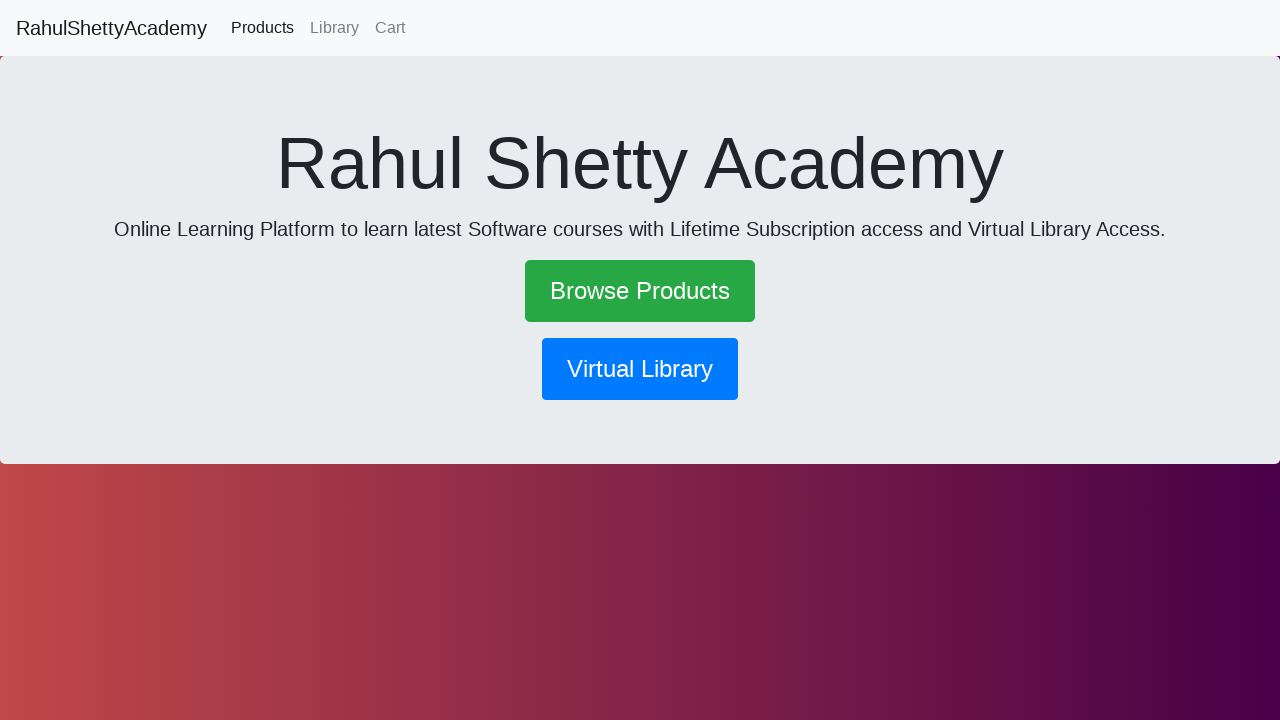

Clicked on the Virtual Library button at (640, 369) on button[routerlink*='/library']
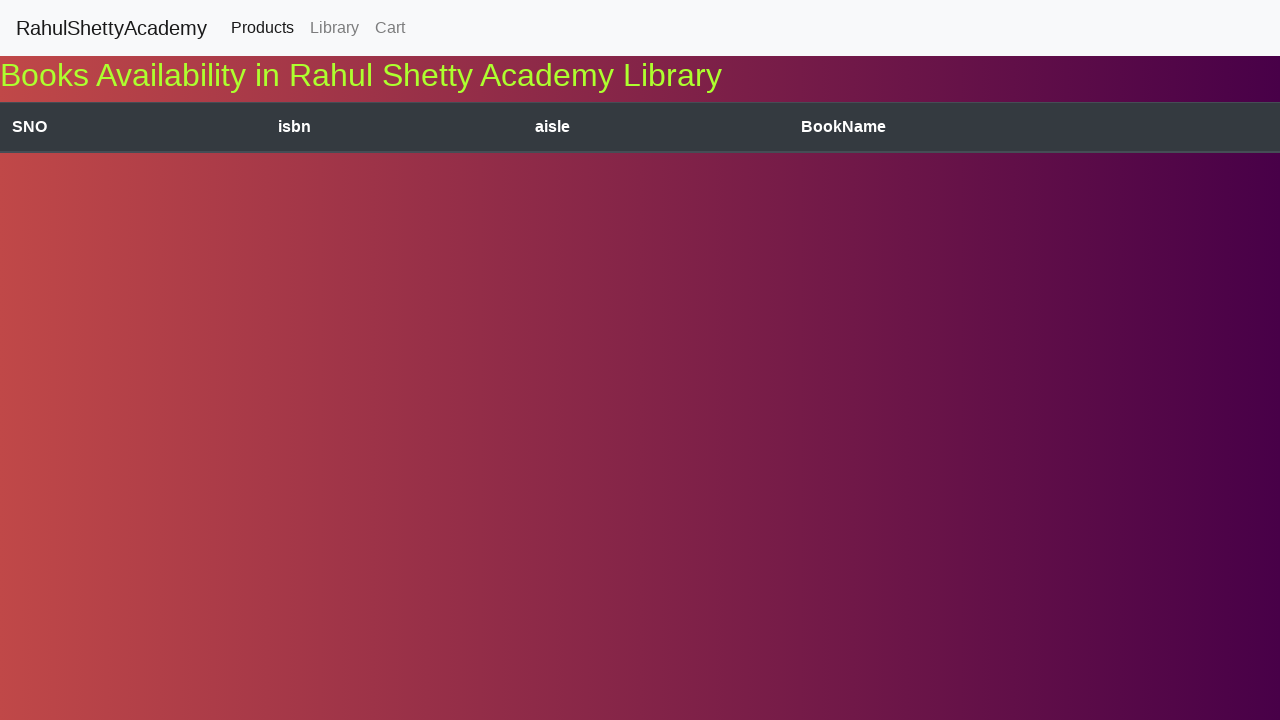

Waited for page to reach network idle state after navigation
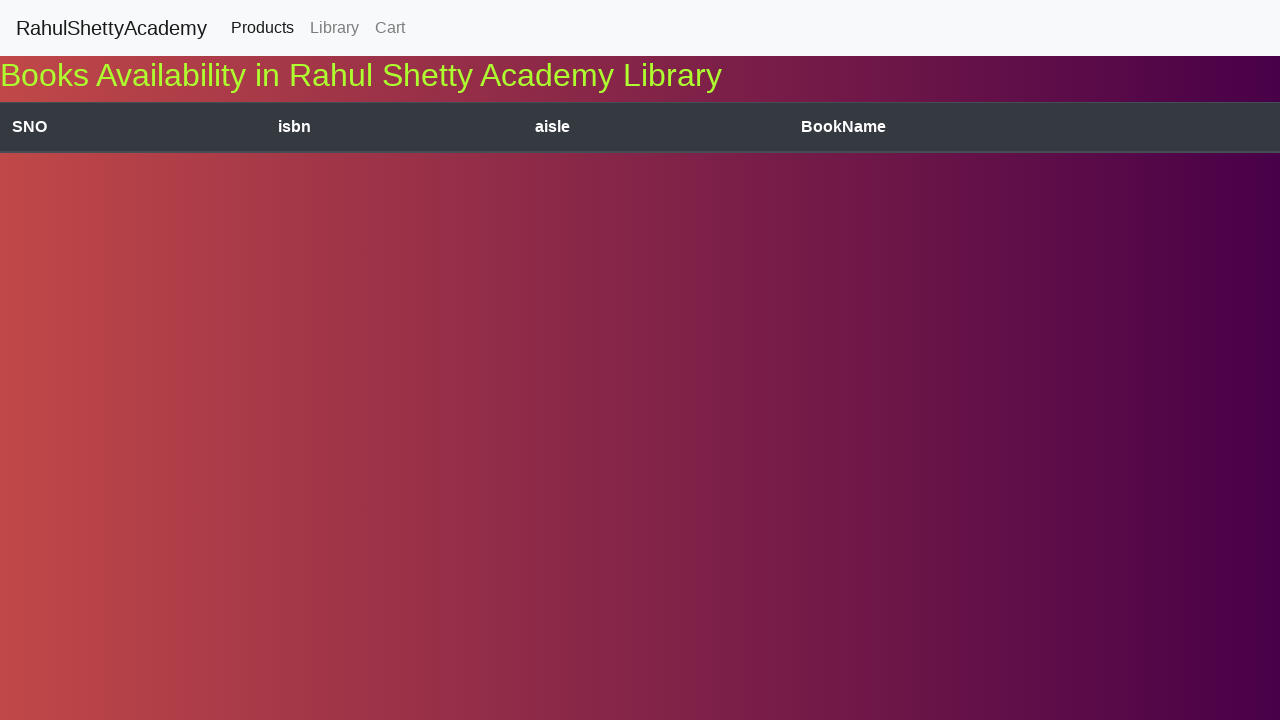

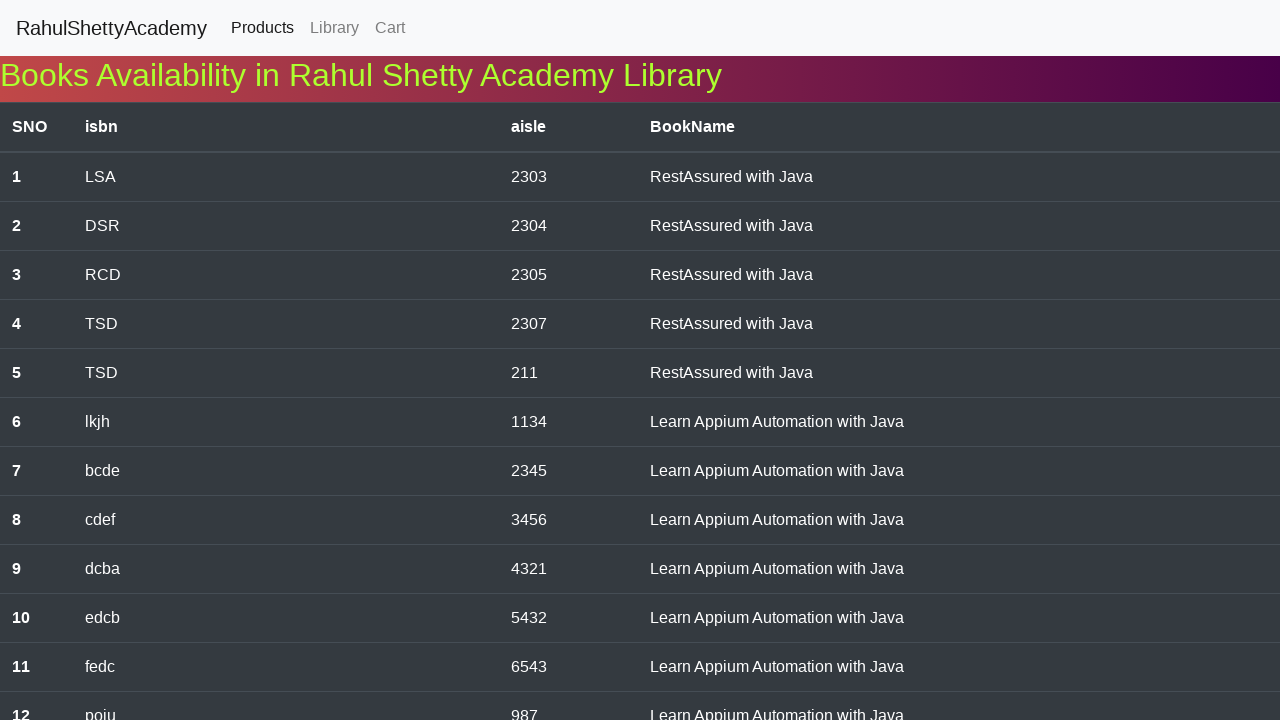